Tests hover functionality by hovering over three different user elements and verifying the tooltip text appears

Starting URL: https://the-internet.herokuapp.com/

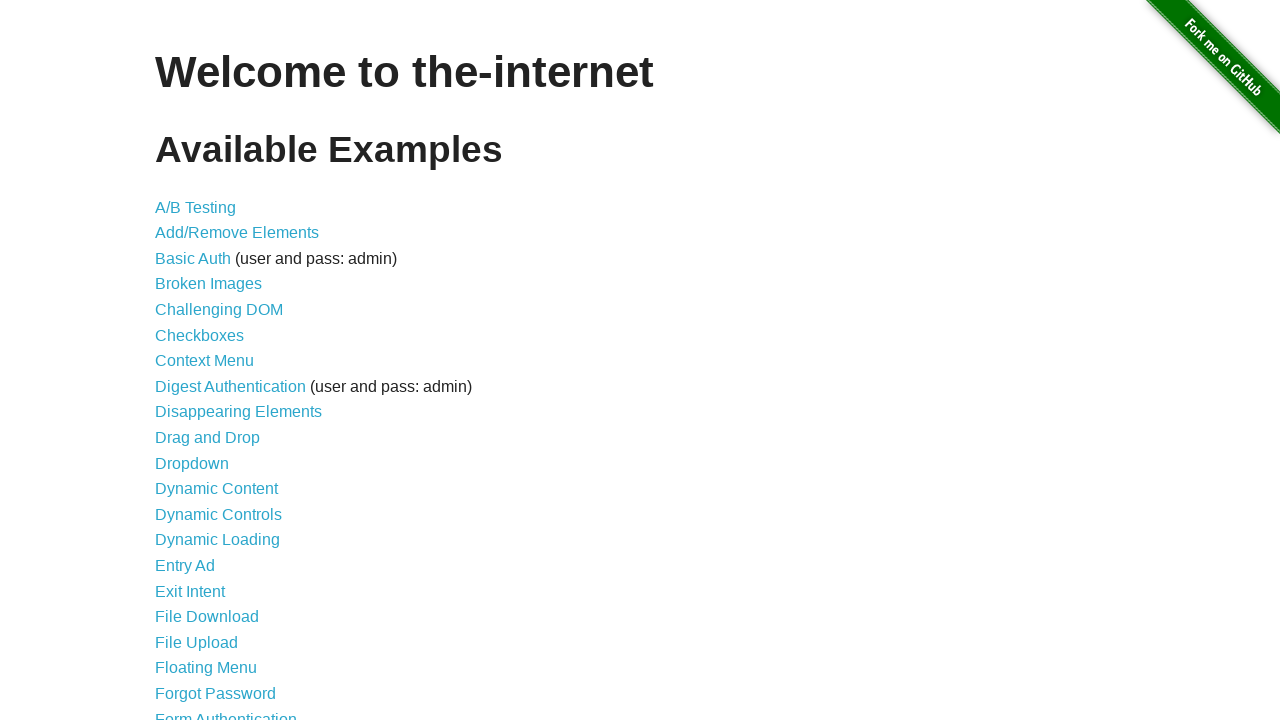

Clicked on Hovers link at (180, 360) on xpath=//*[contains(text(),'Hovers')]
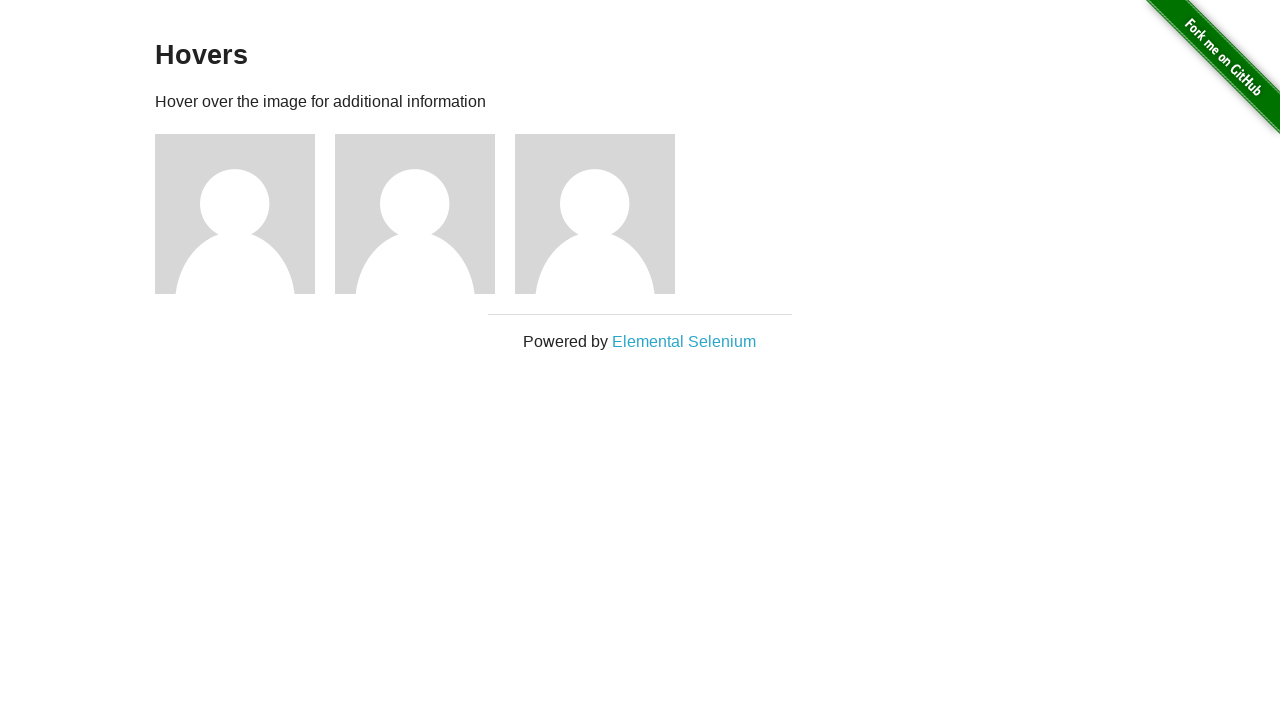

Navigated to hovers page
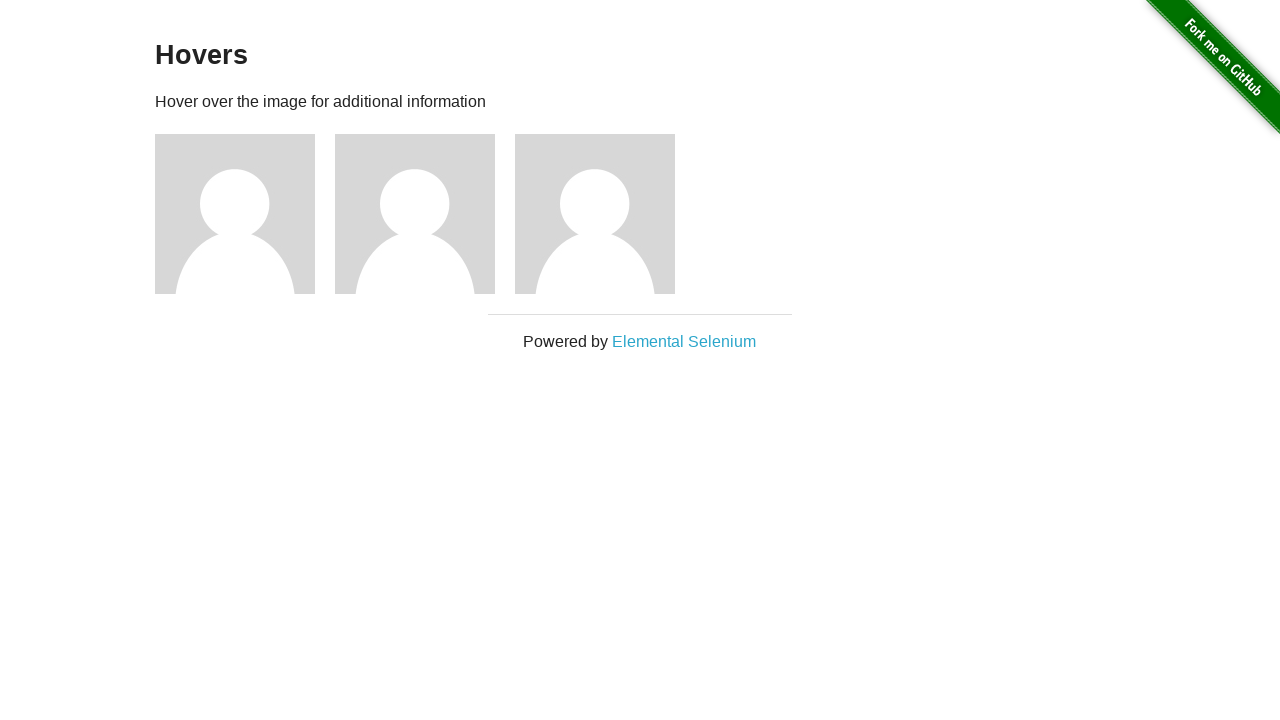

Page title (h3) loaded
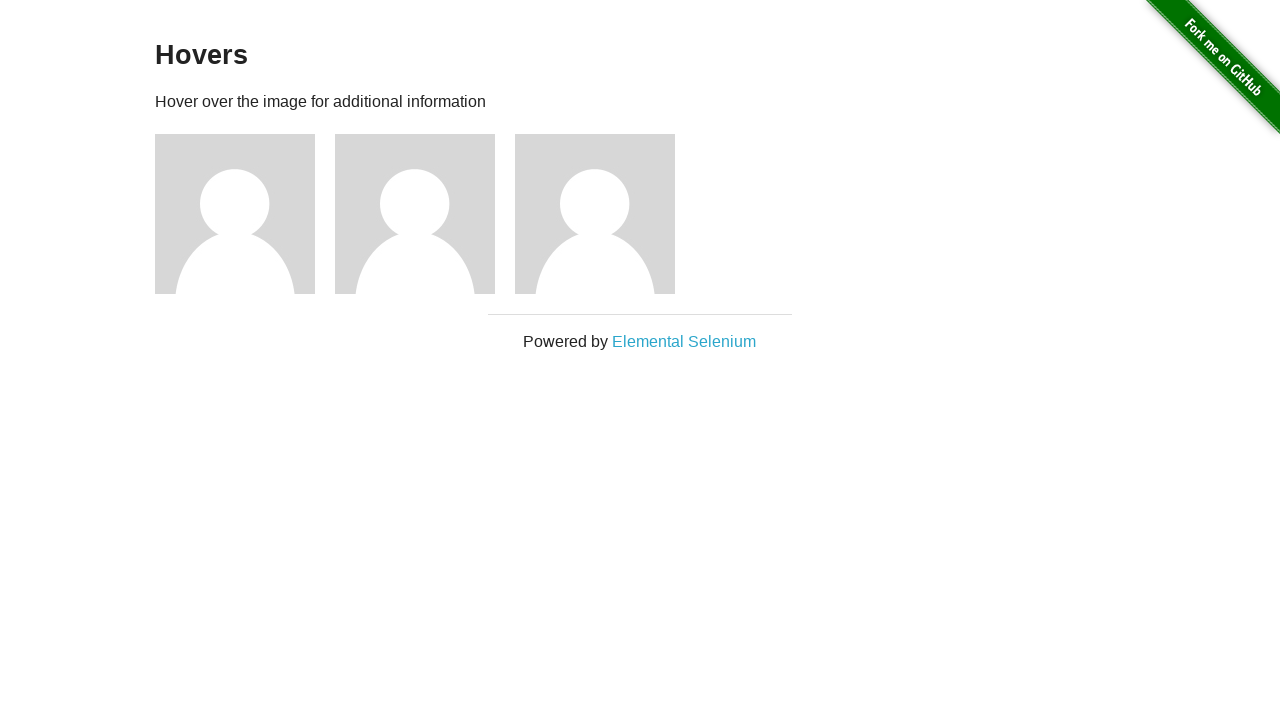

Hovered over first user element at (245, 214) on (//div[@class='figure'])[1]
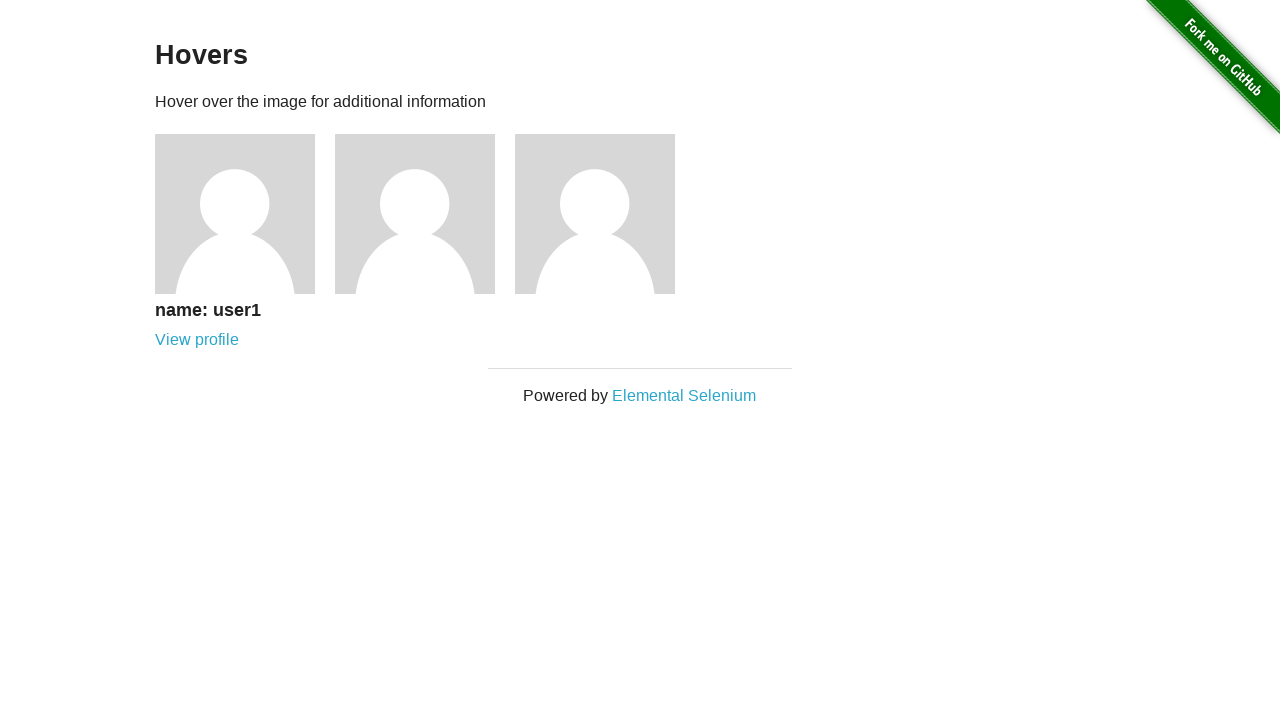

First tooltip text appeared
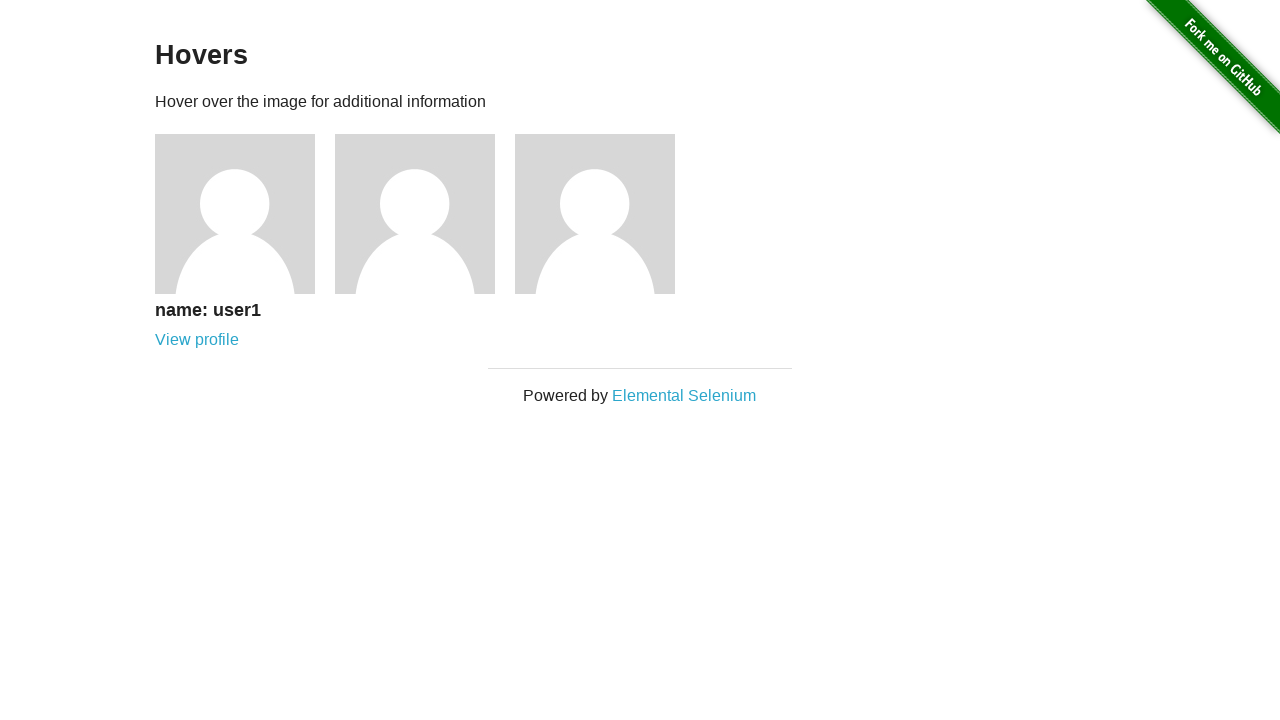

Hovered over second user element at (425, 214) on (//div[@class='figure'])[2]
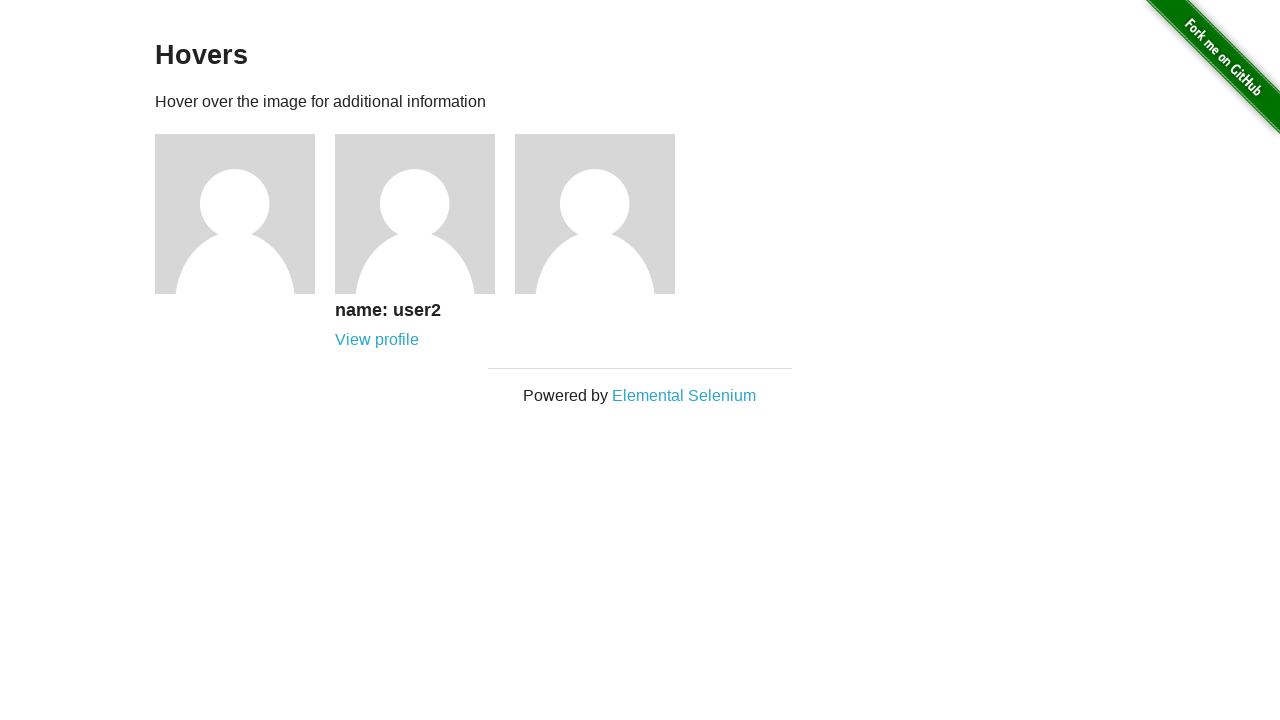

Second tooltip text appeared
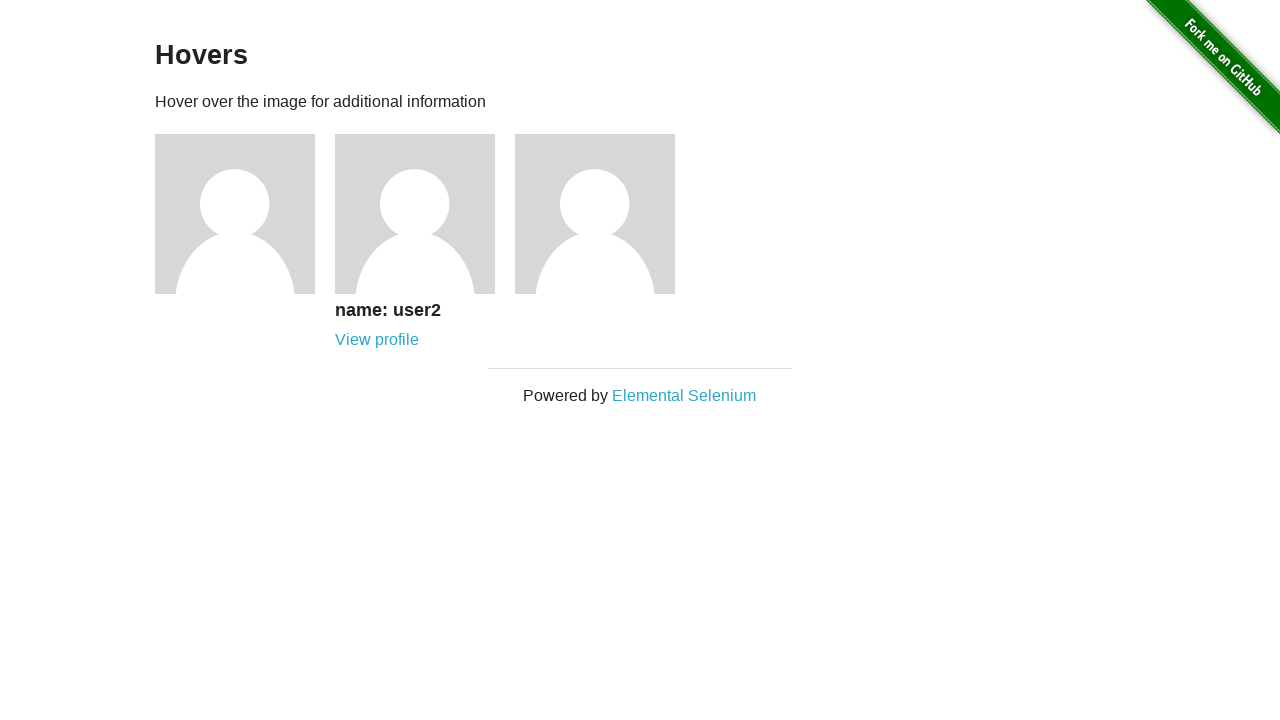

Hovered over third user element at (605, 214) on (//div[@class='figure'])[3]
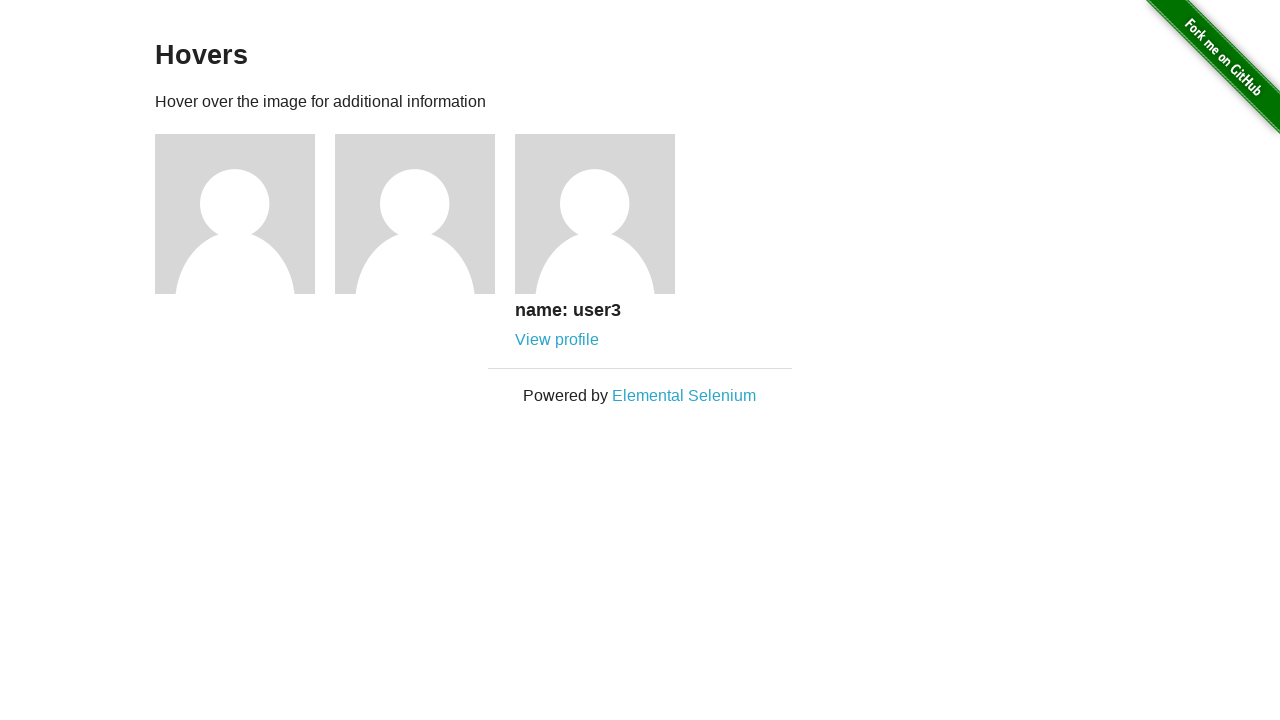

Third tooltip text appeared
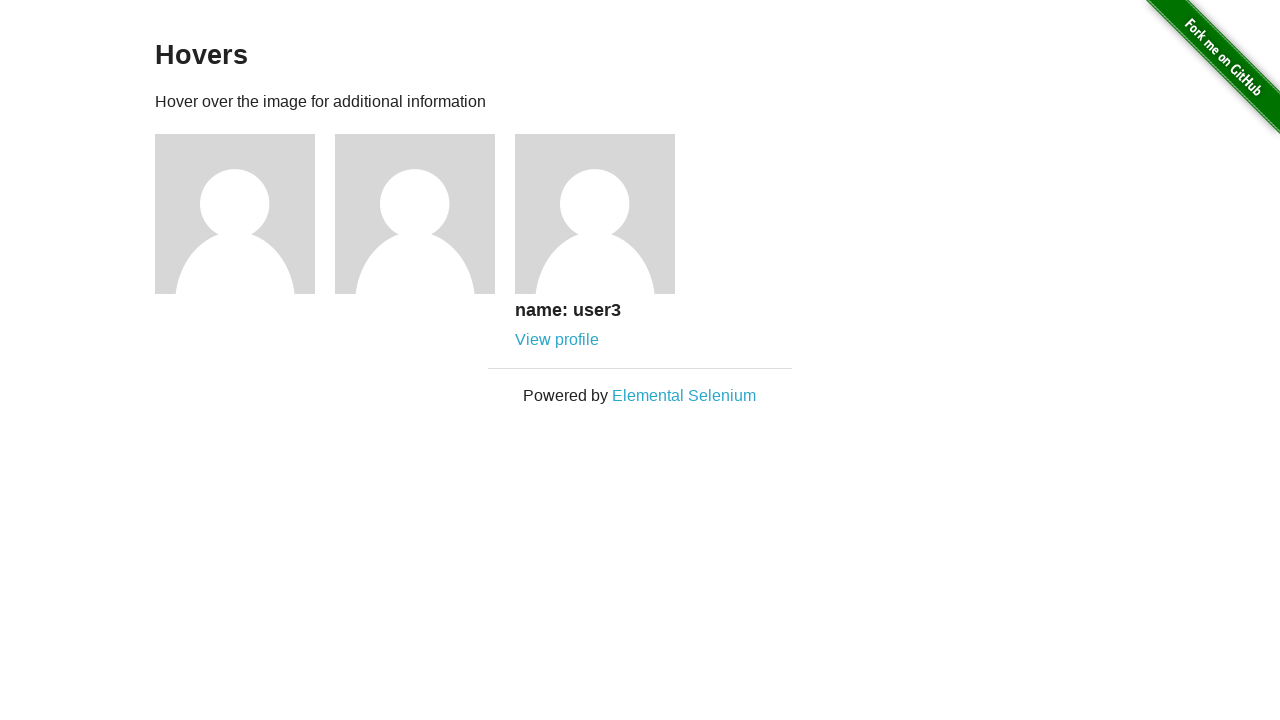

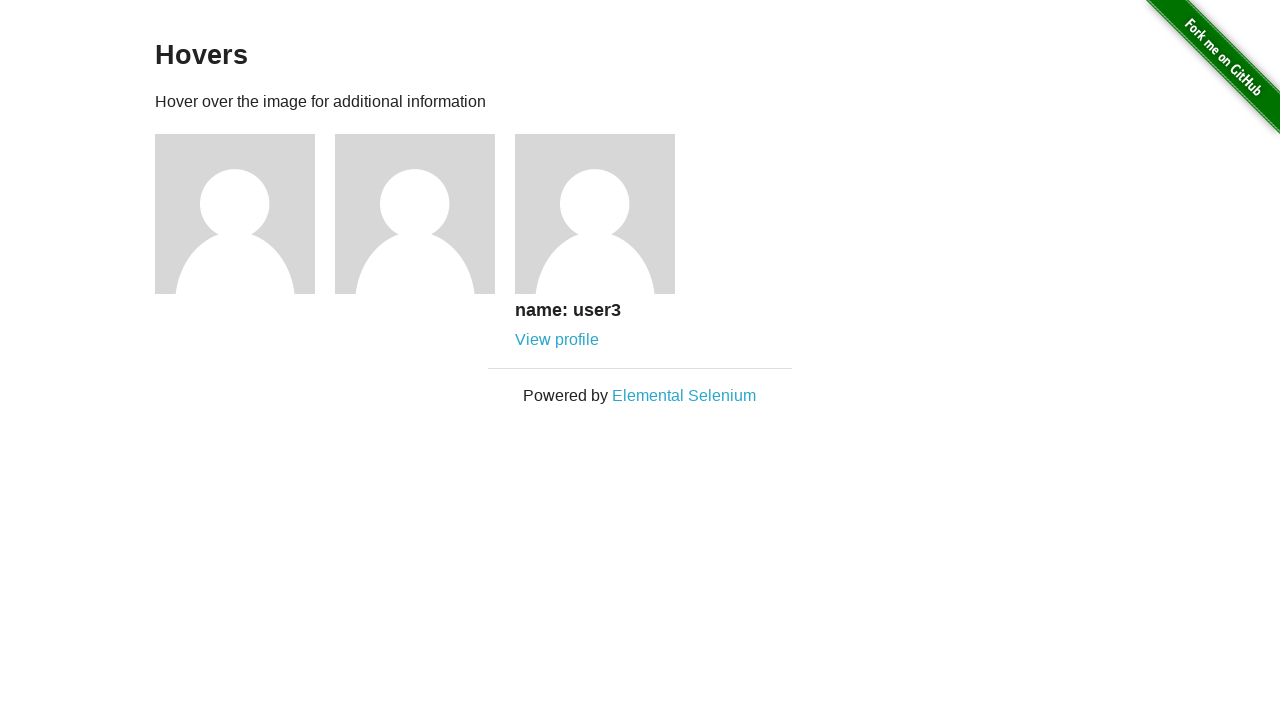